Verifies that login form input fields have correct types (email and password)

Starting URL: https://vue-demo.daniel-avellaneda.com

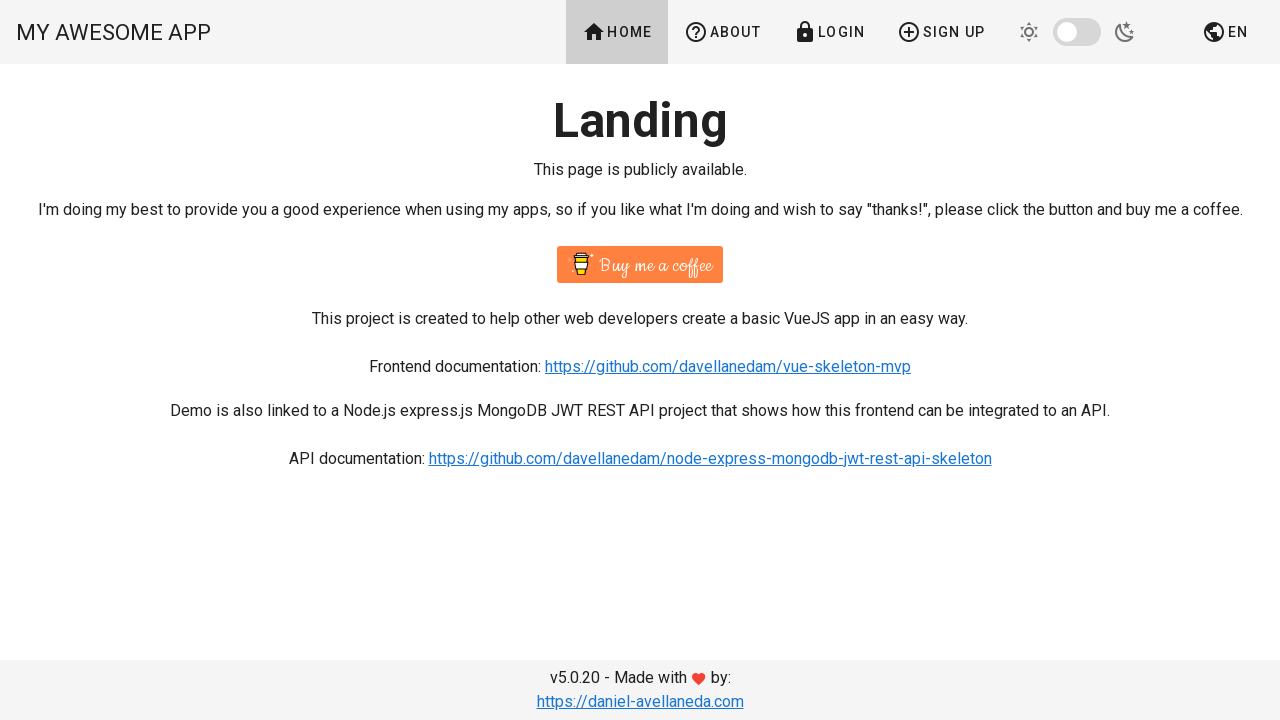

Clicked Login button to navigate to login page at (829, 32) on text=Login
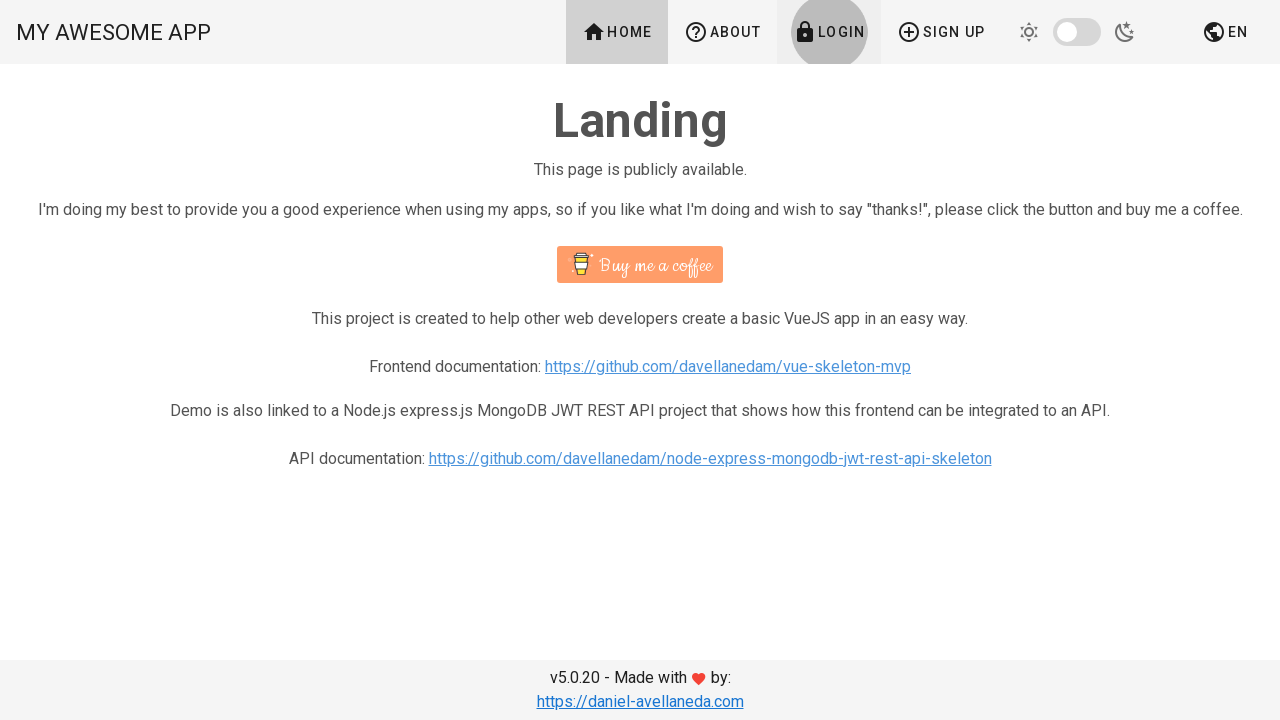

Email input field loaded with correct type attribute
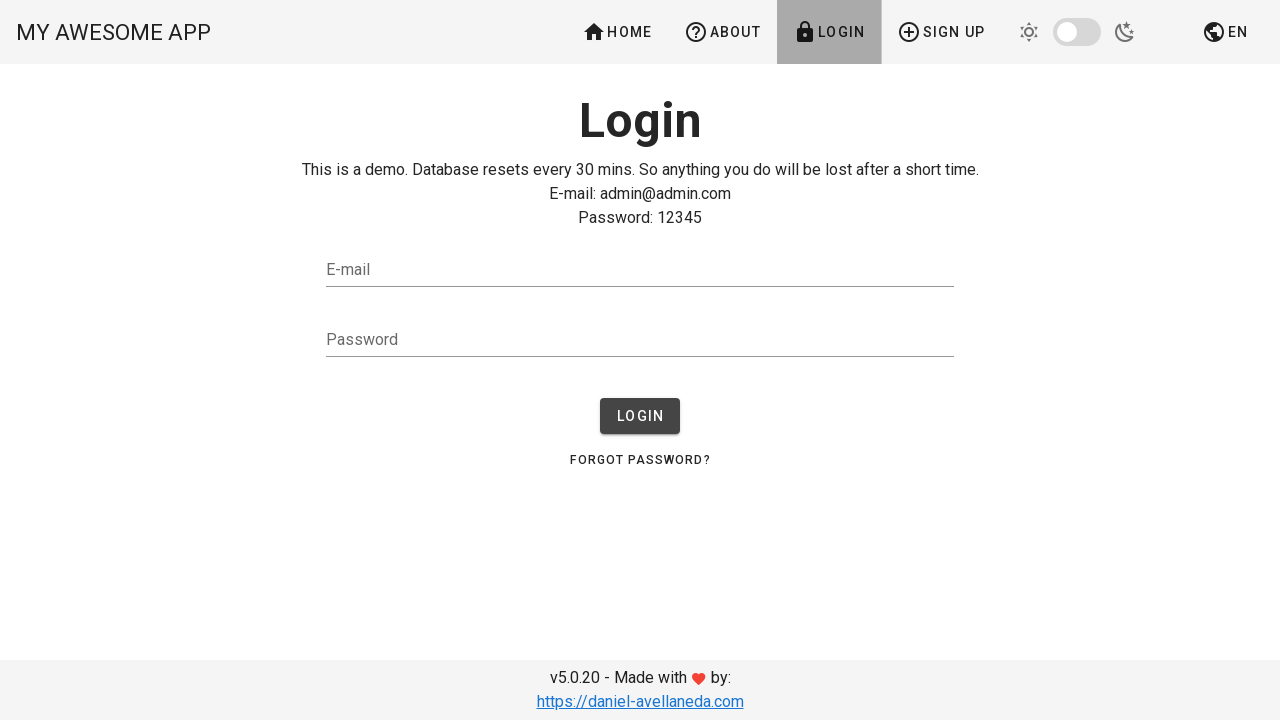

Password input field loaded with correct type attribute
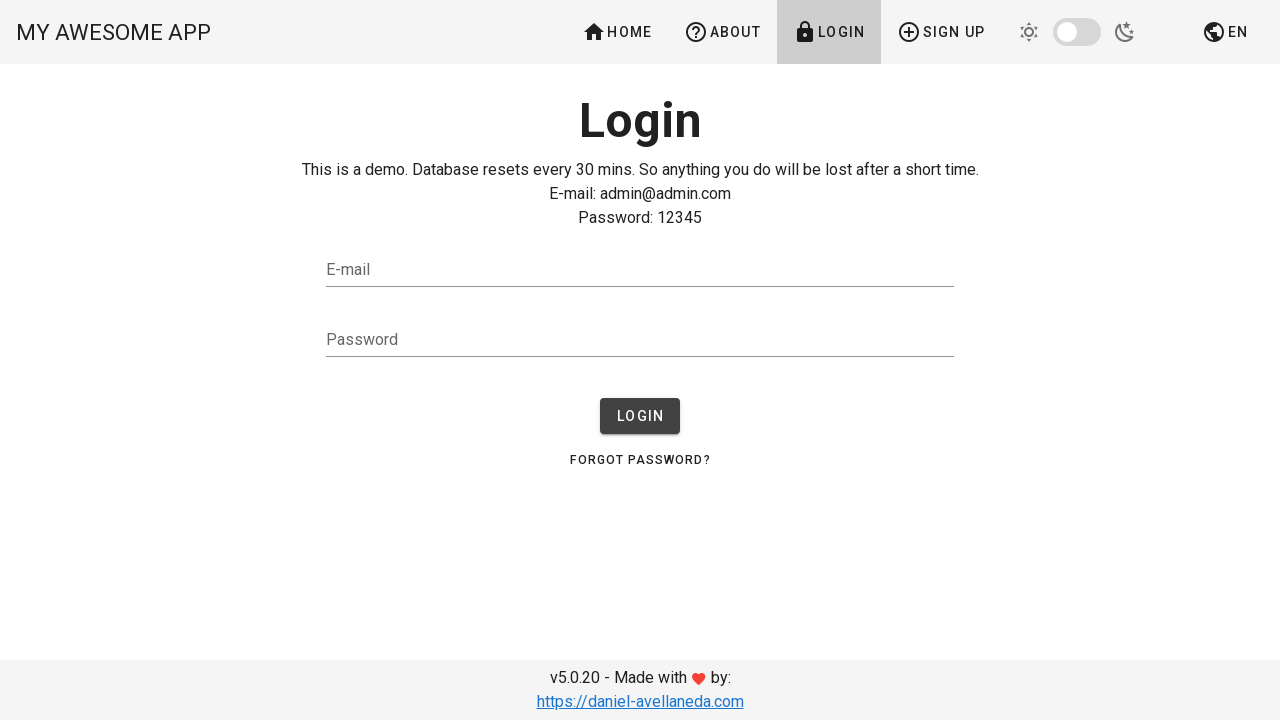

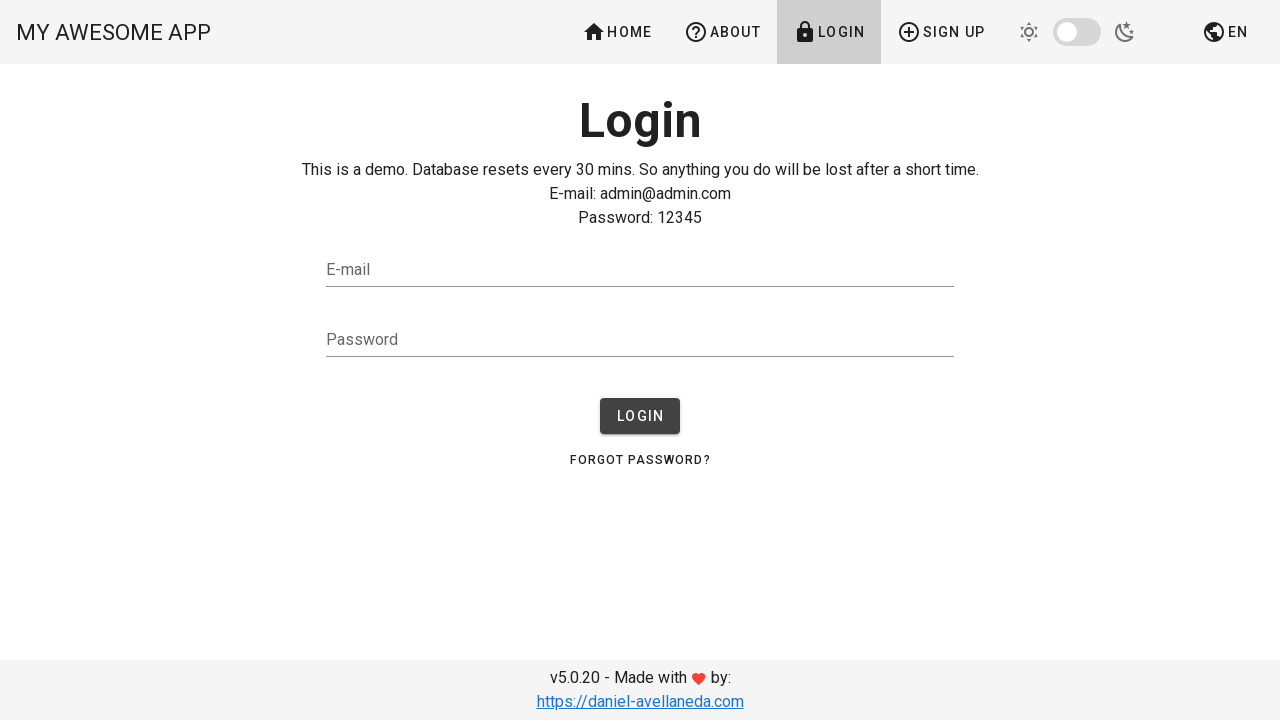